Tests various form elements on a practice automation page including selecting a checkbox, clicking a radio button, hiding/showing a text box, and handling a JavaScript alert with name input

Starting URL: https://rahulshettyacademy.com/AutomationPractice/

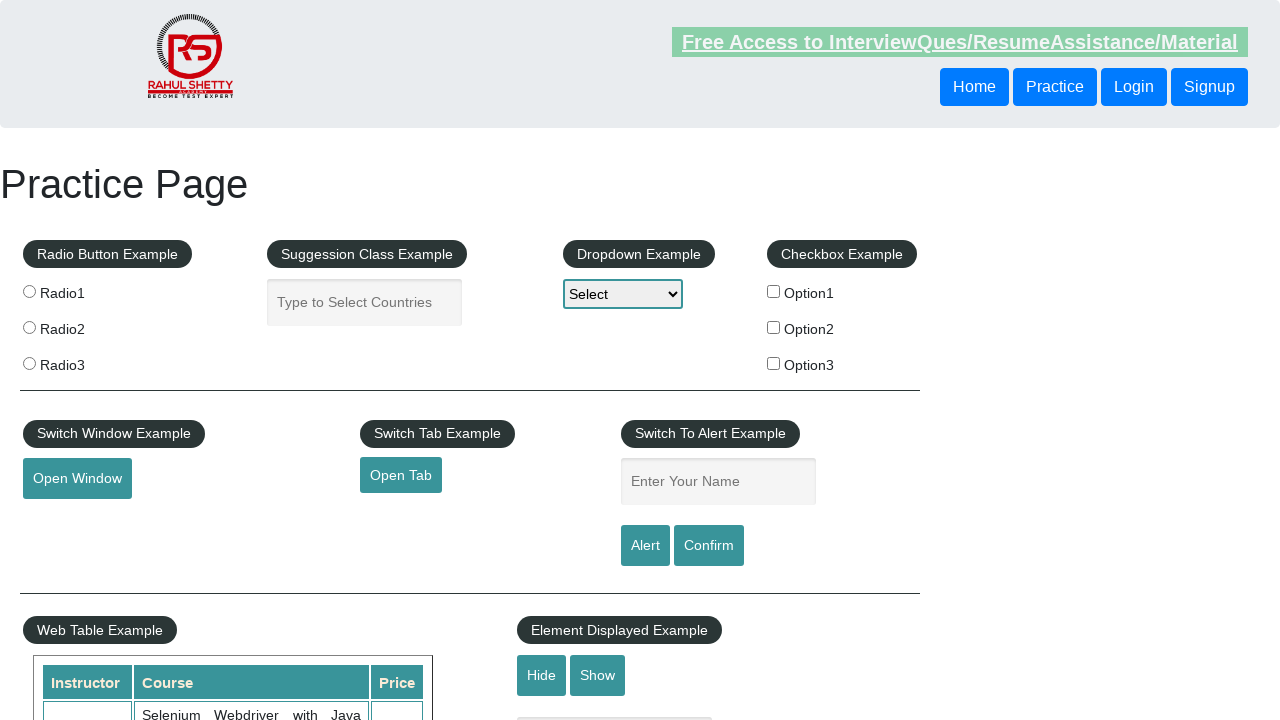

Selected checkbox option2 at (774, 327) on input[type='checkbox'] >> nth=1
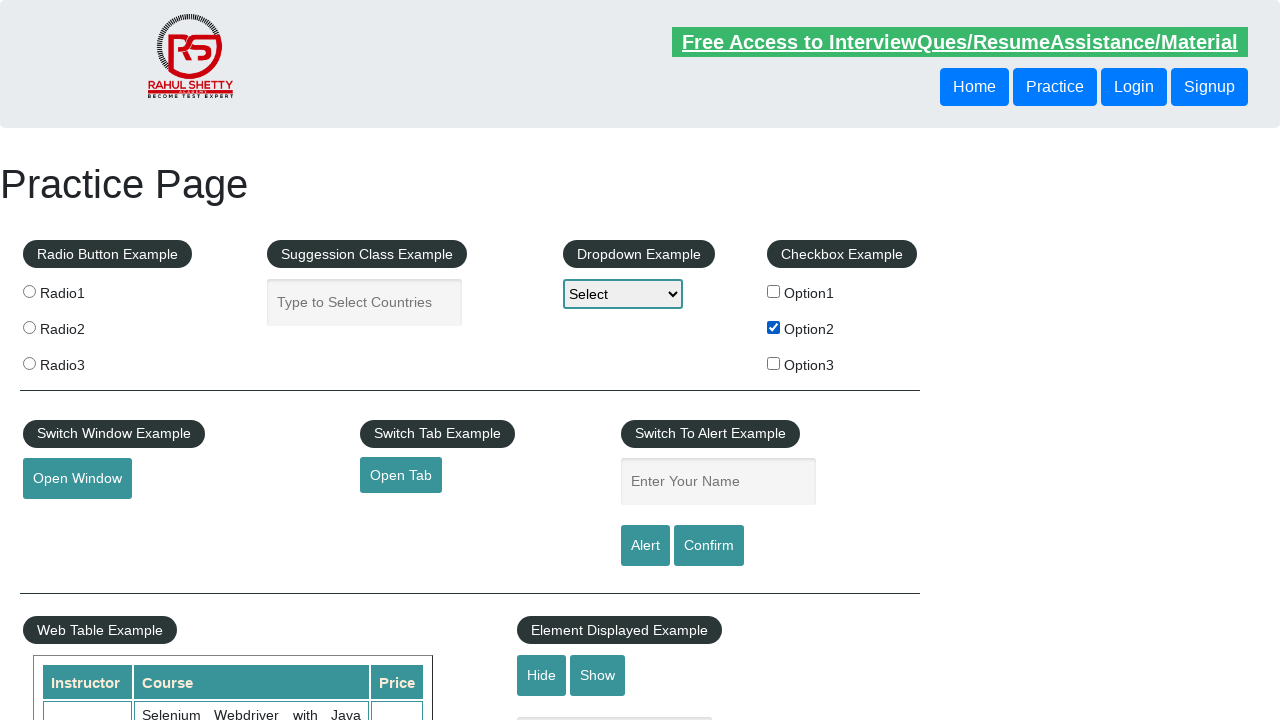

Selected radio button radio3 at (29, 363) on input[name='radioButton'] >> nth=2
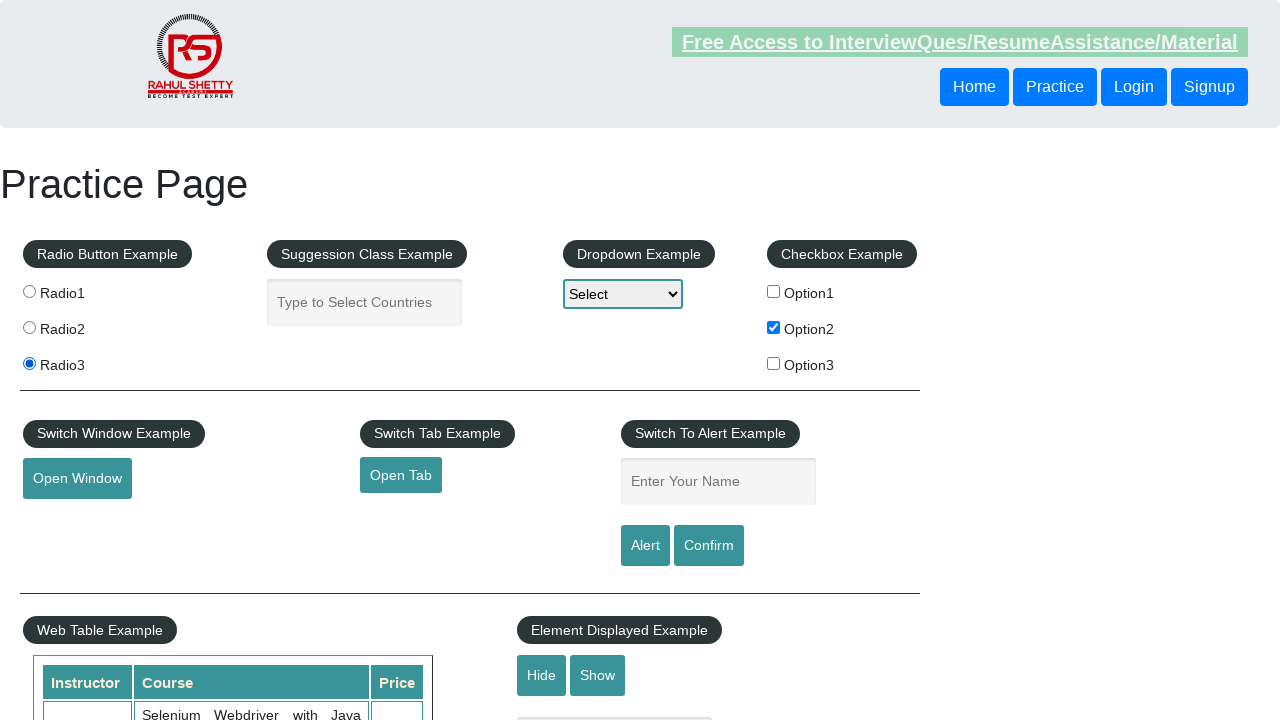

Verified that displayed-text element is visible
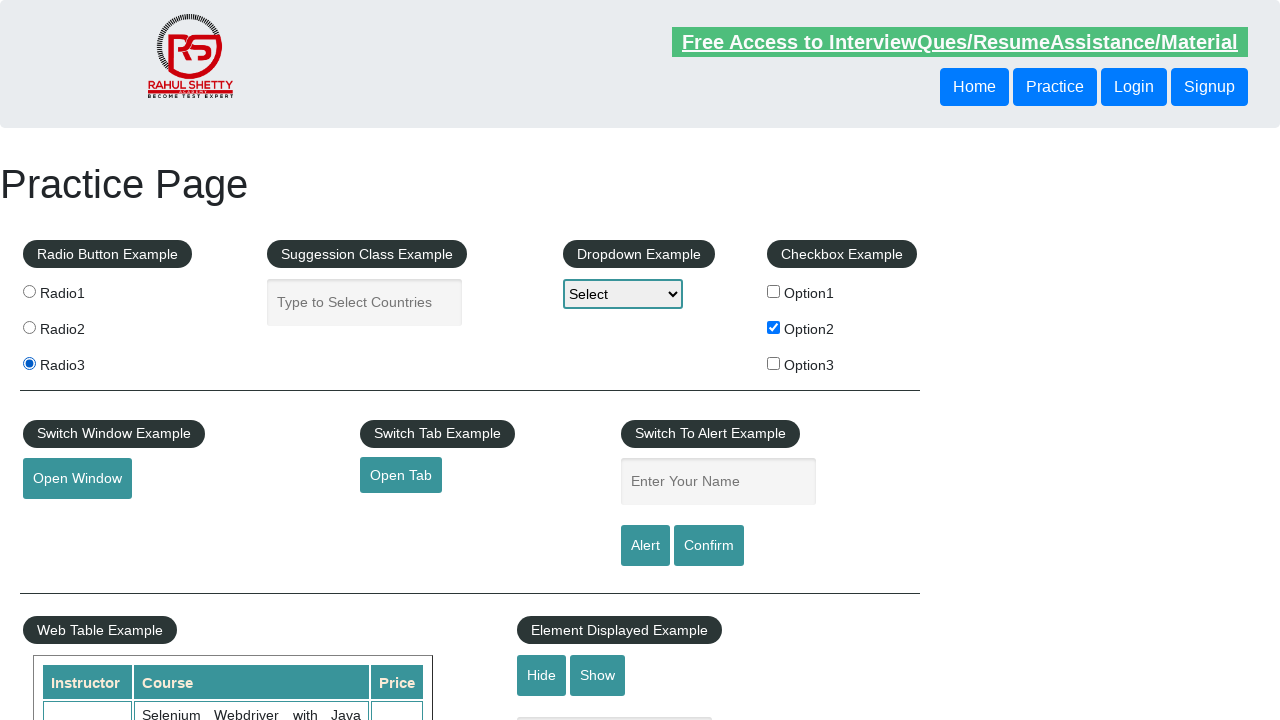

Clicked hide button to hide text box at (542, 675) on #hide-textbox
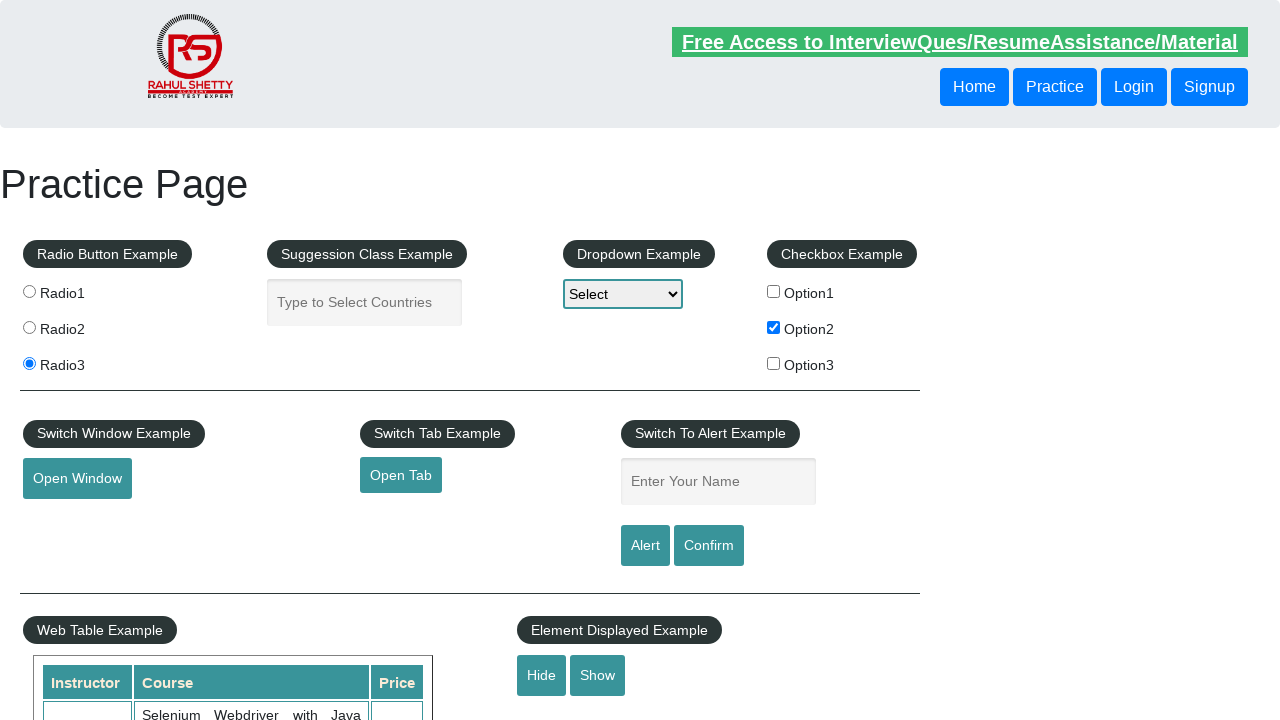

Verified that displayed-text element is now hidden
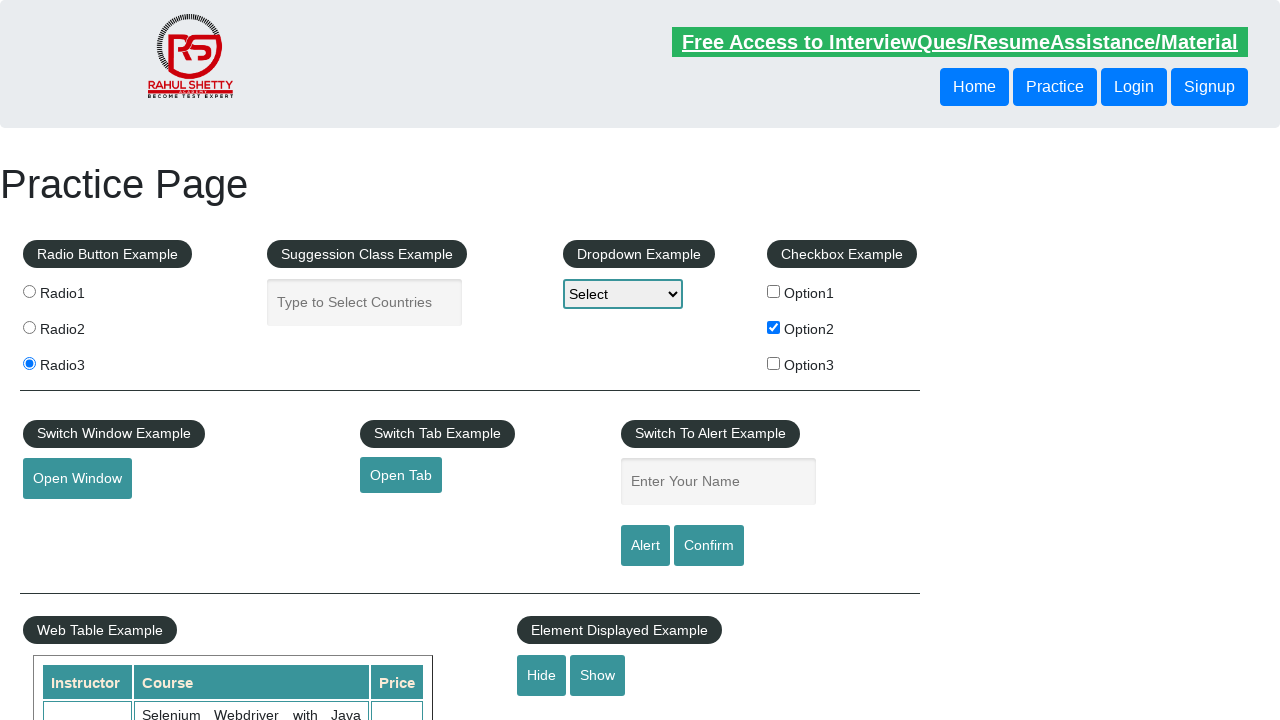

Filled name input field with 'TestUser' on input[name='enter-name']
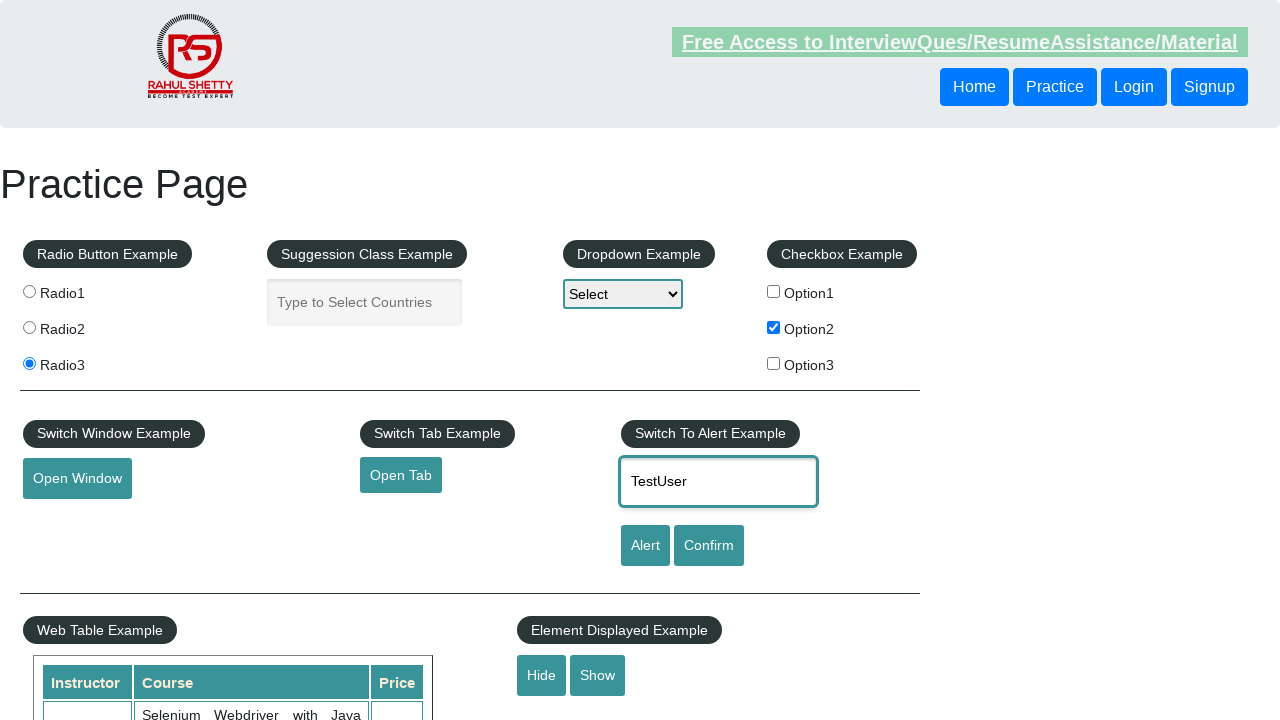

Clicked alert button to trigger JavaScript alert at (645, 546) on #alertbtn
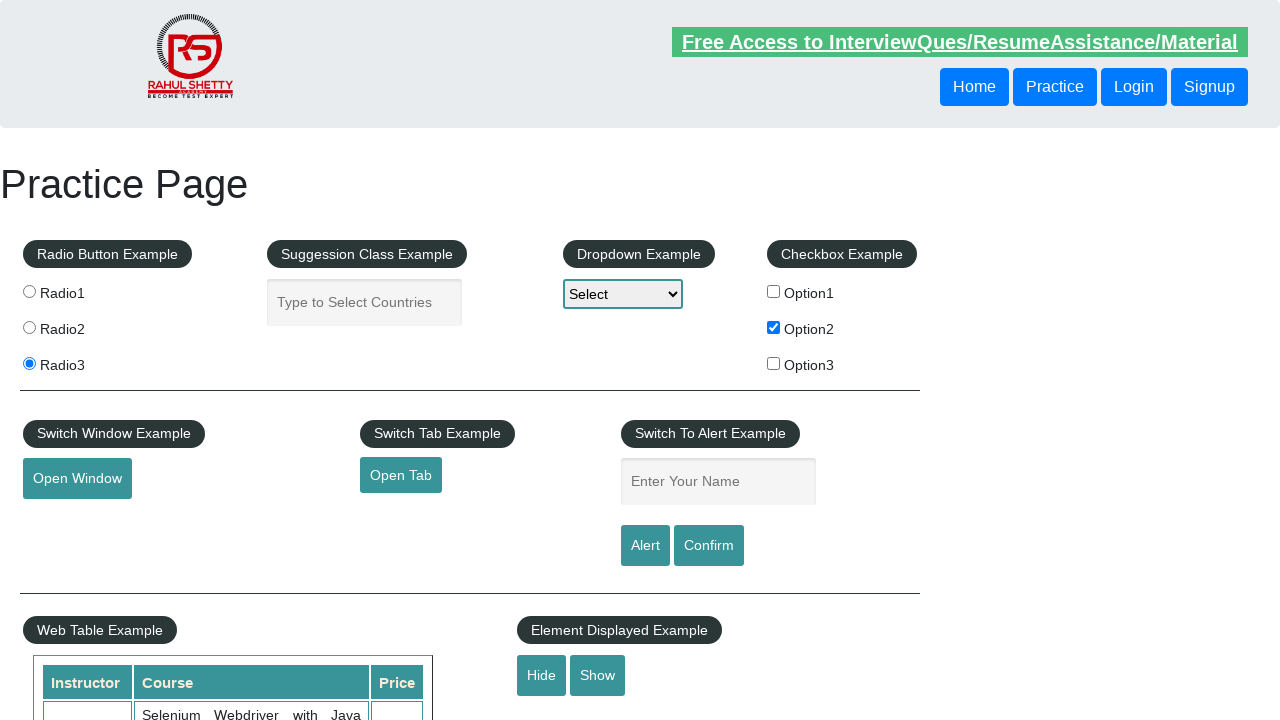

Set up dialog handler to accept alert
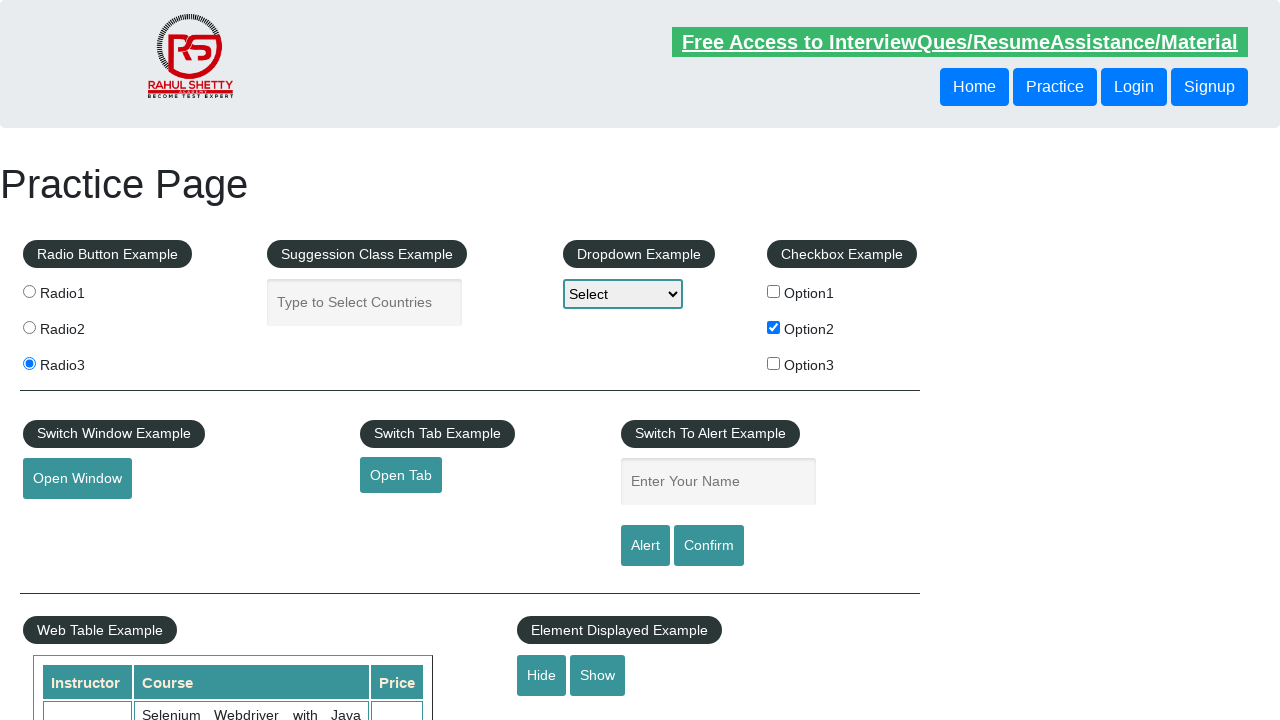

Waited 1000ms for alert to complete
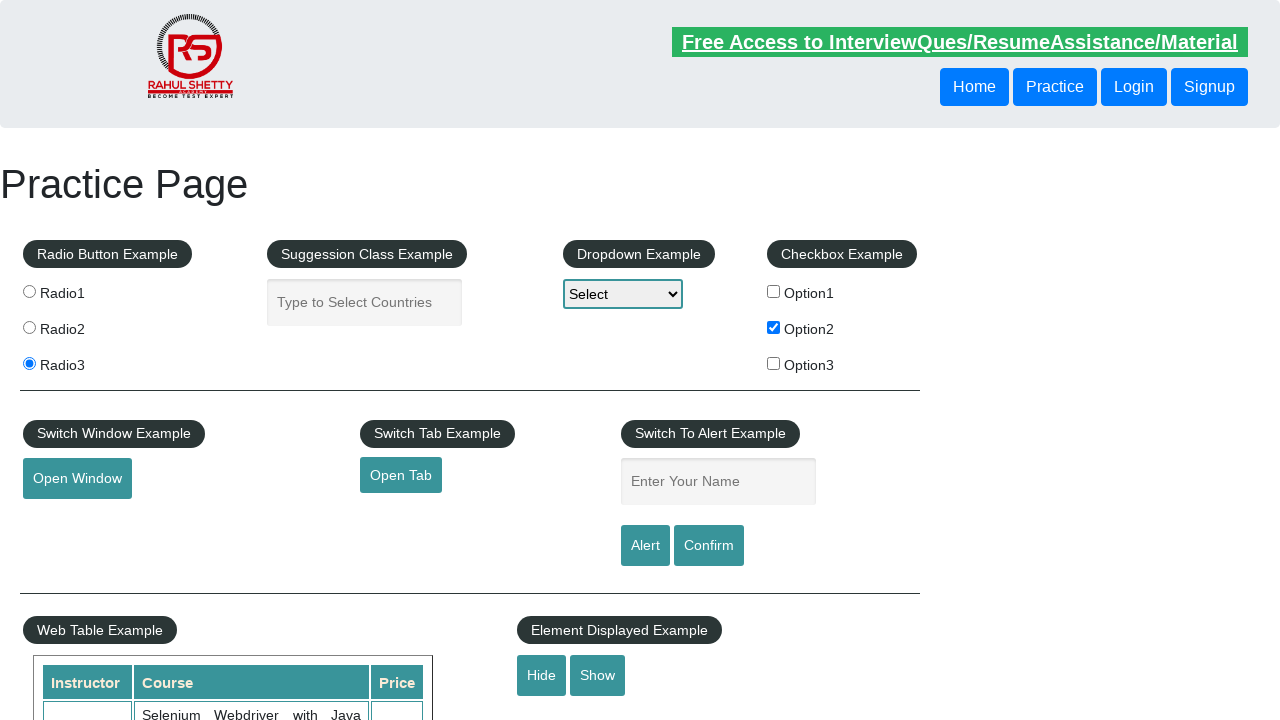

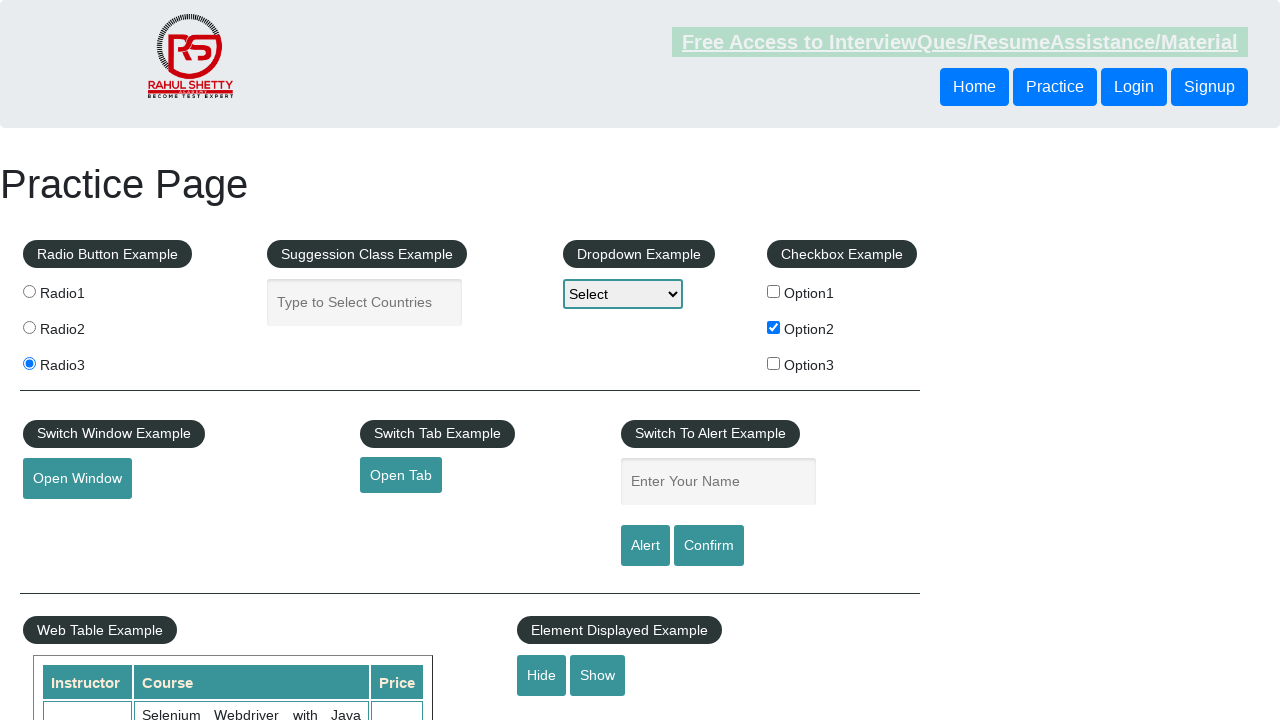